Tests that footer external links open in new windows and navigate to expected social media domains (Twitter, Facebook, LinkedIn)

Starting URL: https://bugbank.netlify.app/

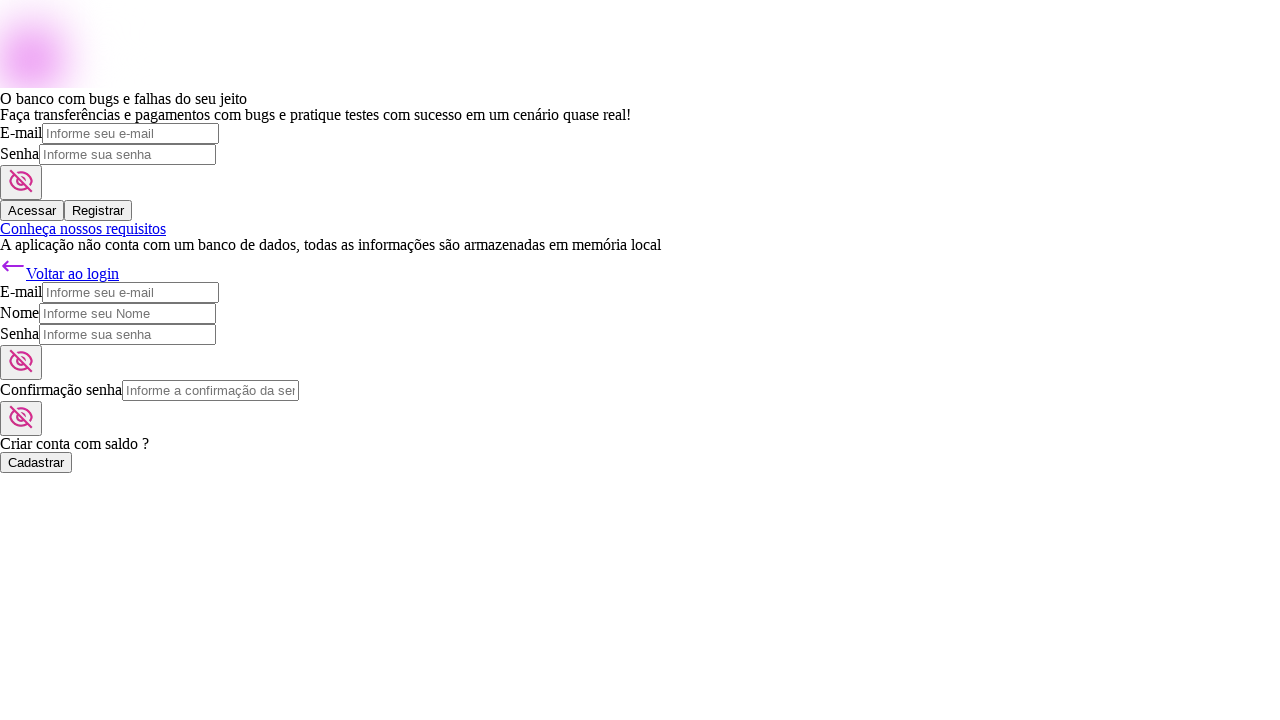

Navigated to https://bugbank.netlify.app/
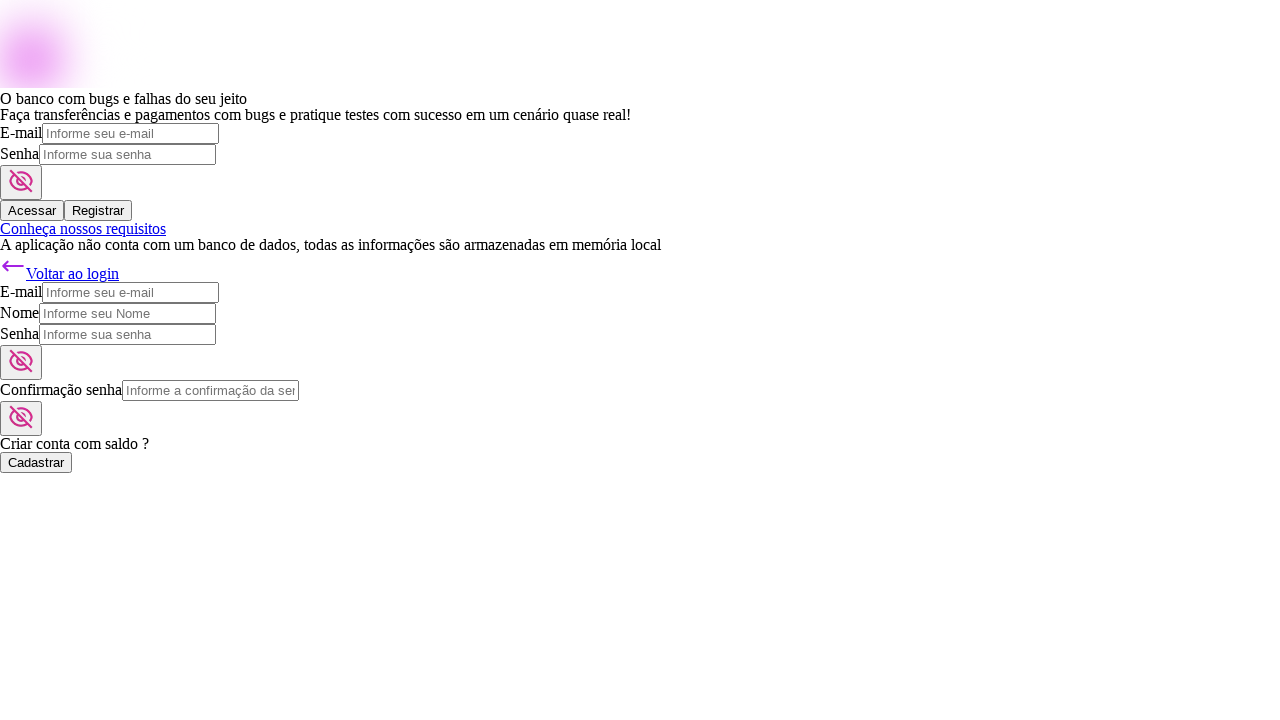

Retrieved all external links in footer
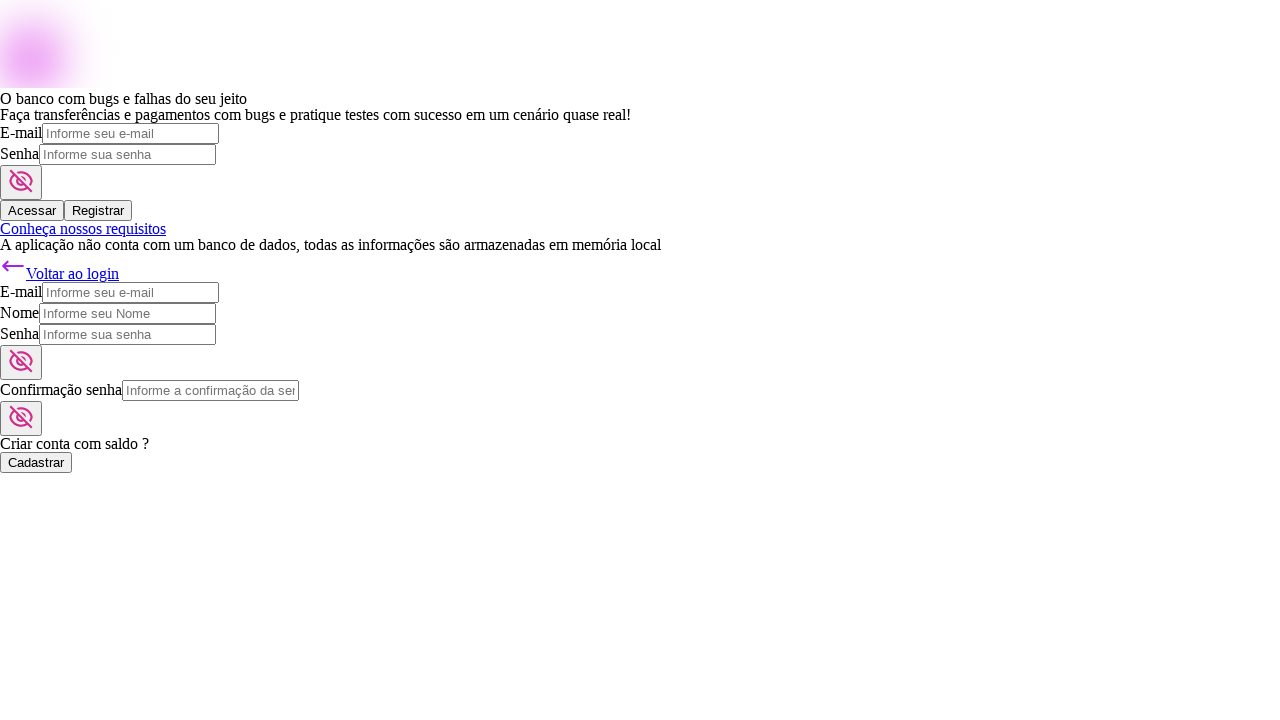

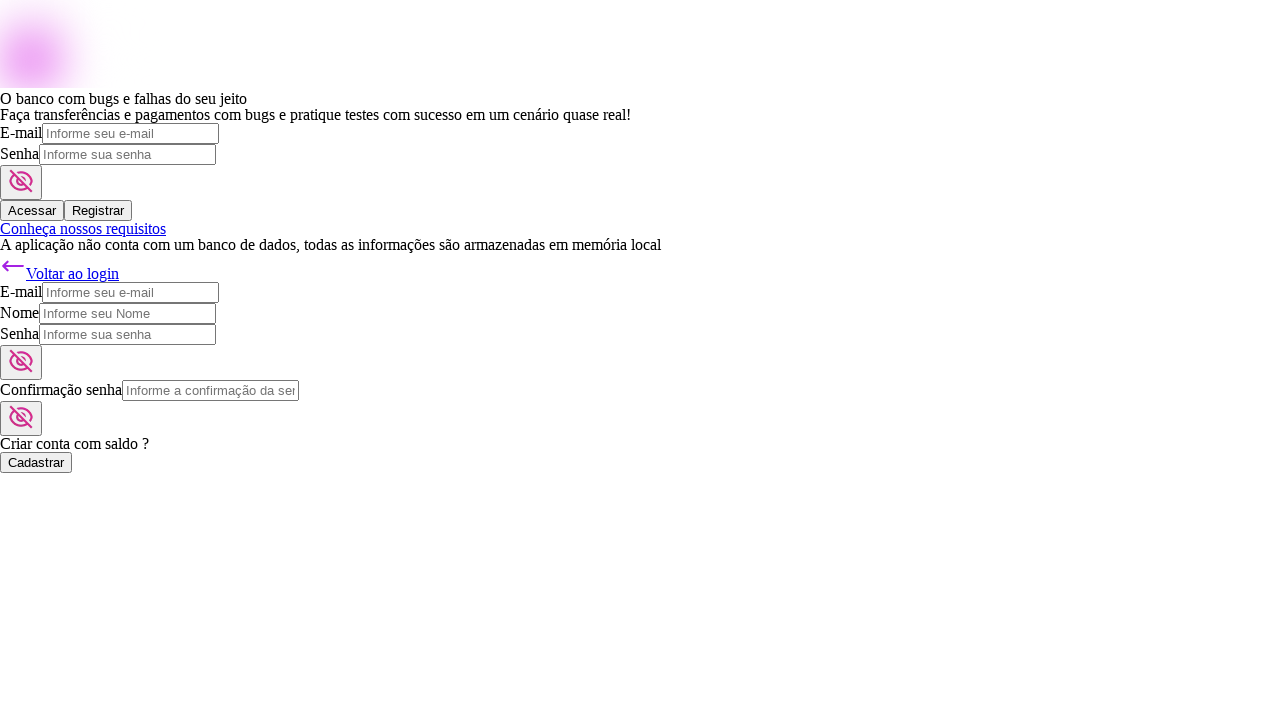